Tests text input functionality by filling a text field and verifying the value is entered correctly

Starting URL: https://www.selenium.dev/selenium/web/web-form.html

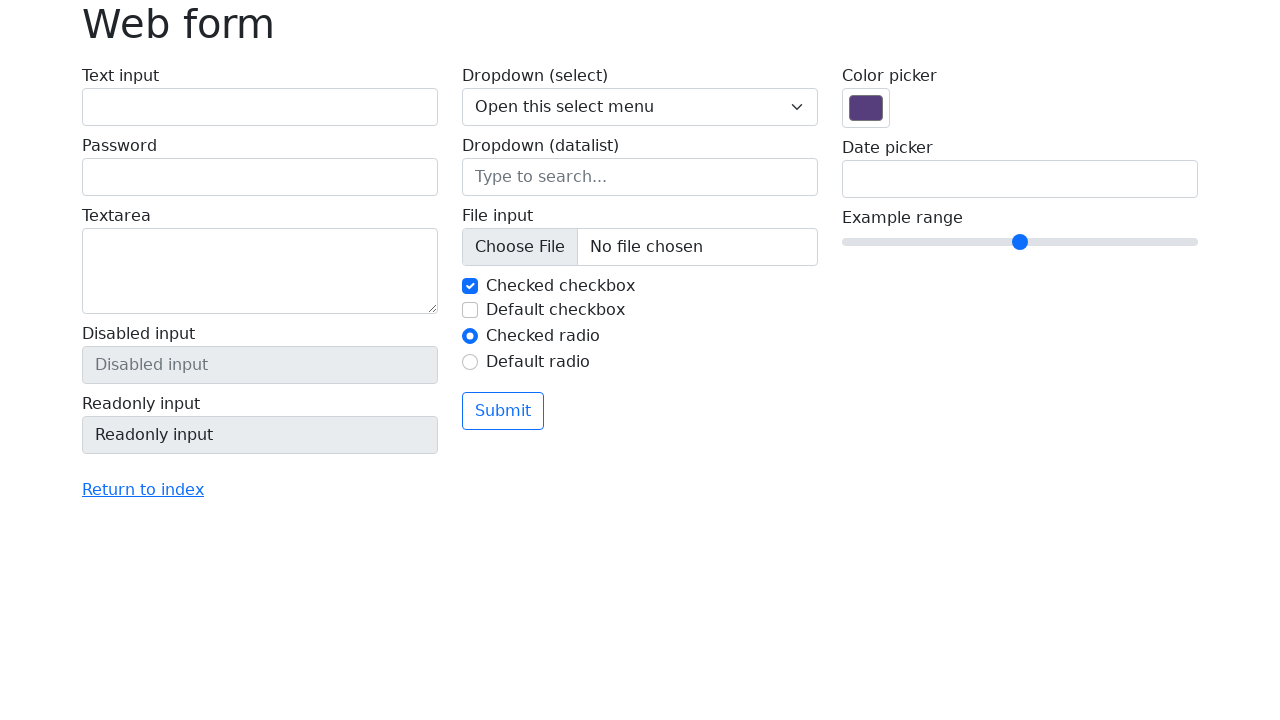

Clicked on text input field with id 'my-text-id' at (260, 107) on #my-text-id
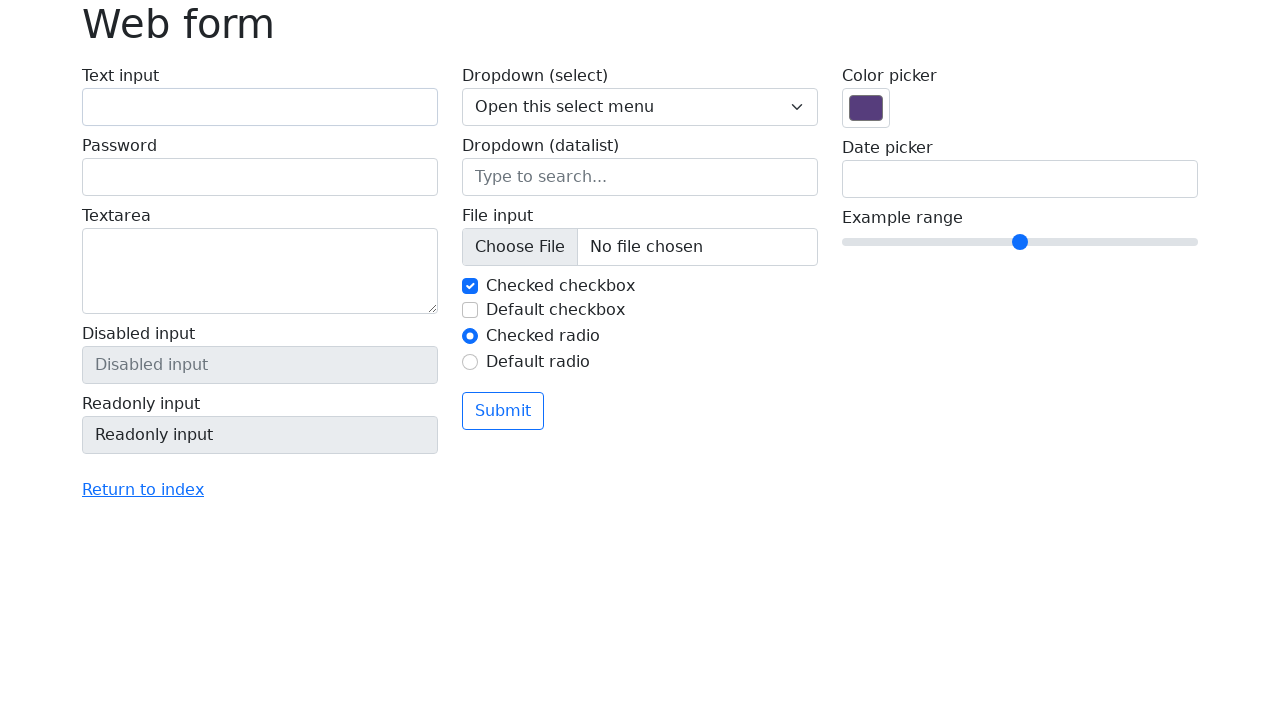

Filled text input field with 'Selenium' on #my-text-id
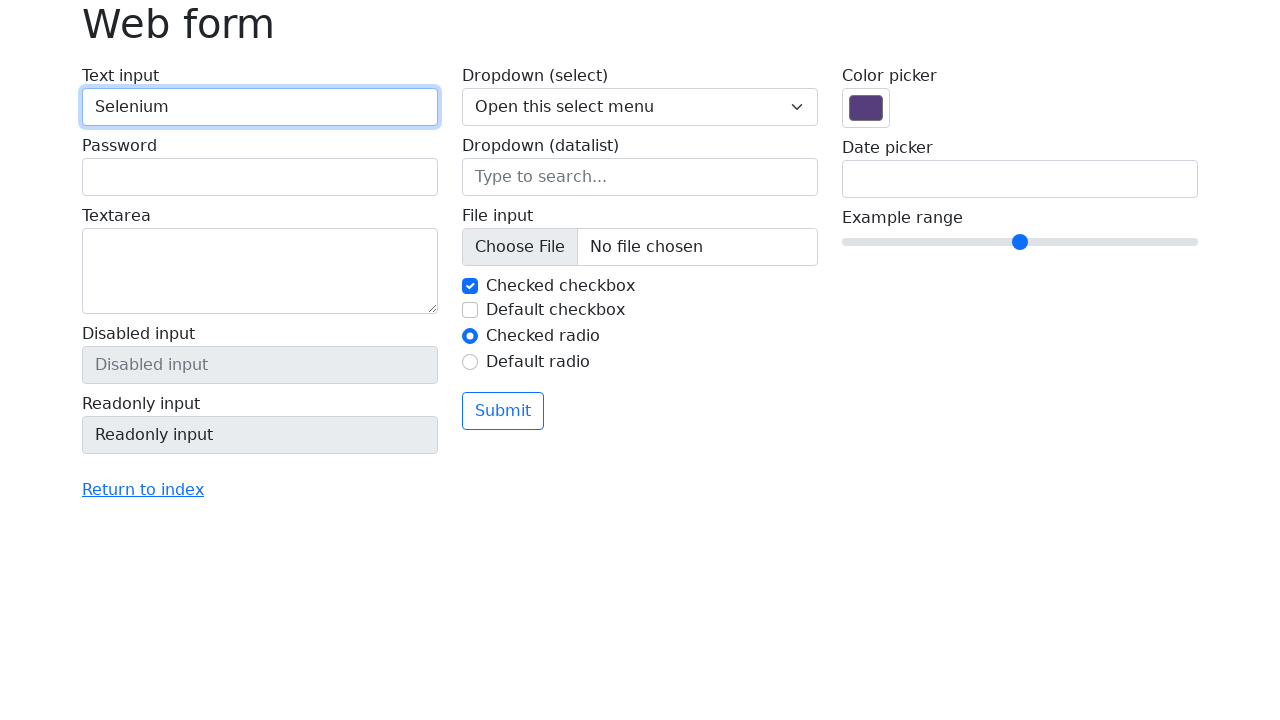

Verified that text input field contains 'Selenium'
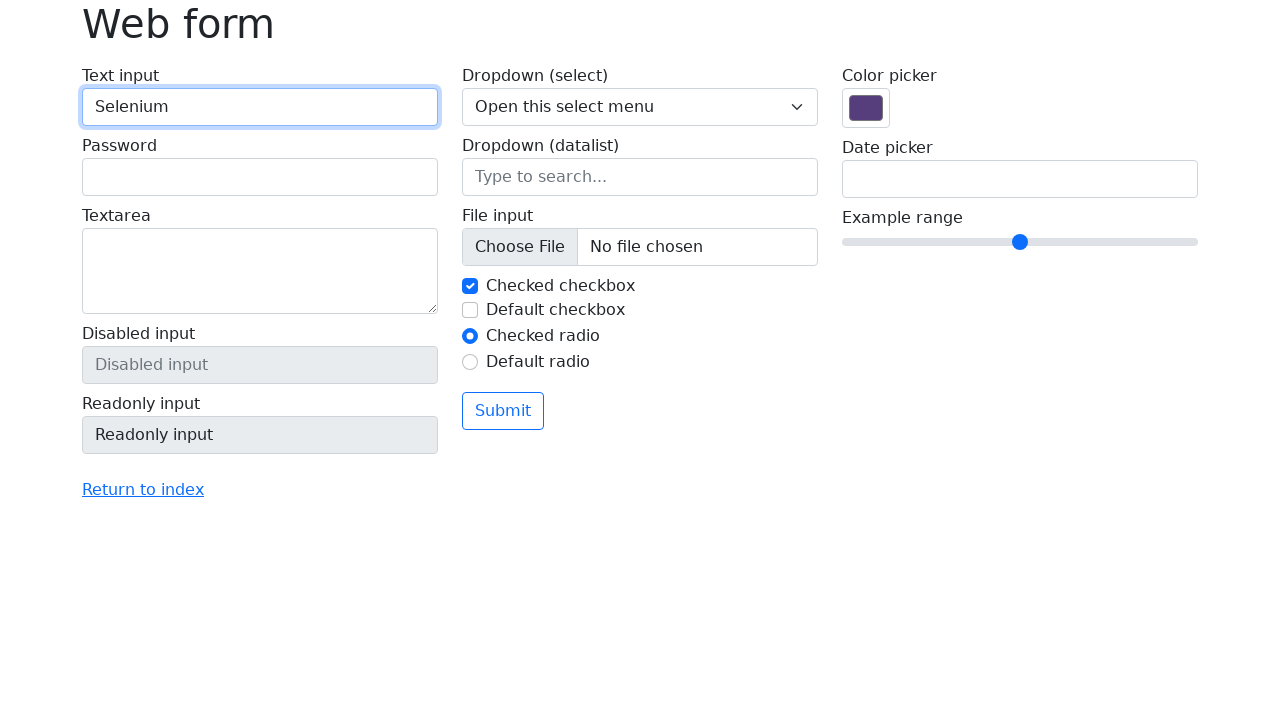

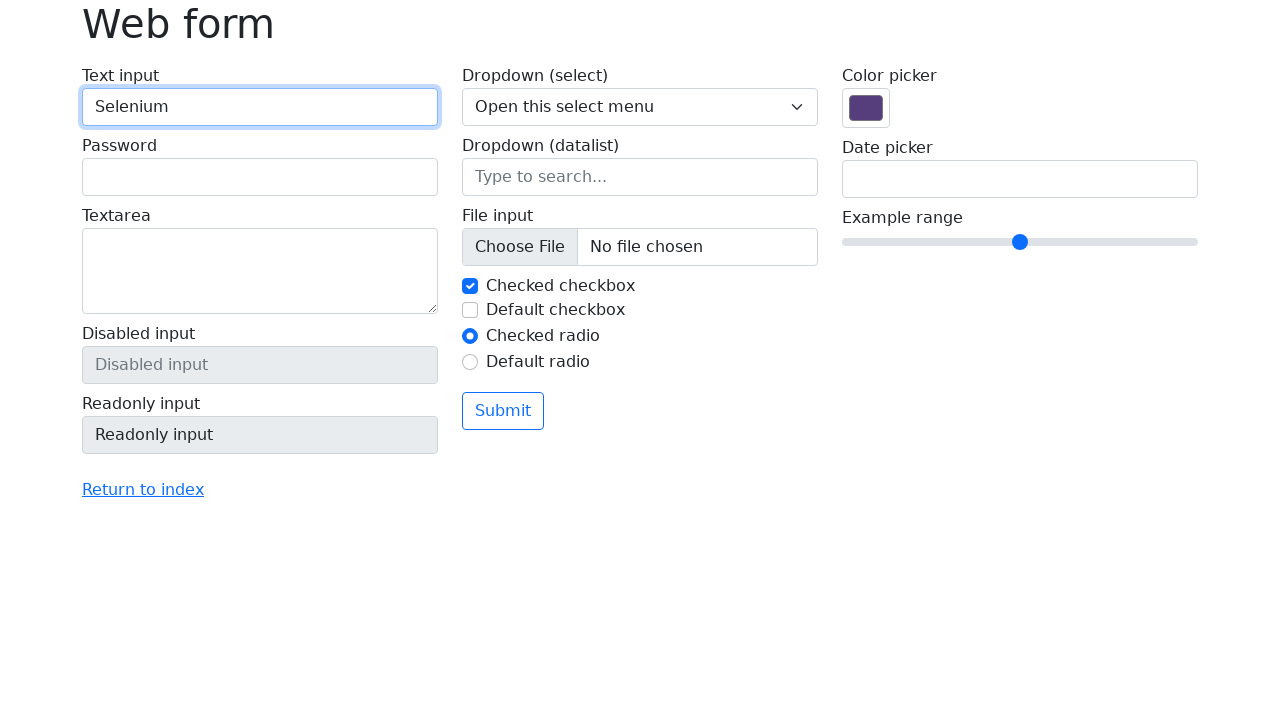